Tests autocomplete functionality by typing "uni" in a search box, selecting "United Kingdom" from the suggestions dropdown, clicking submit, and verifying the result contains the selected country.

Starting URL: https://testcenter.techproeducation.com/index.php?page=autocomplete

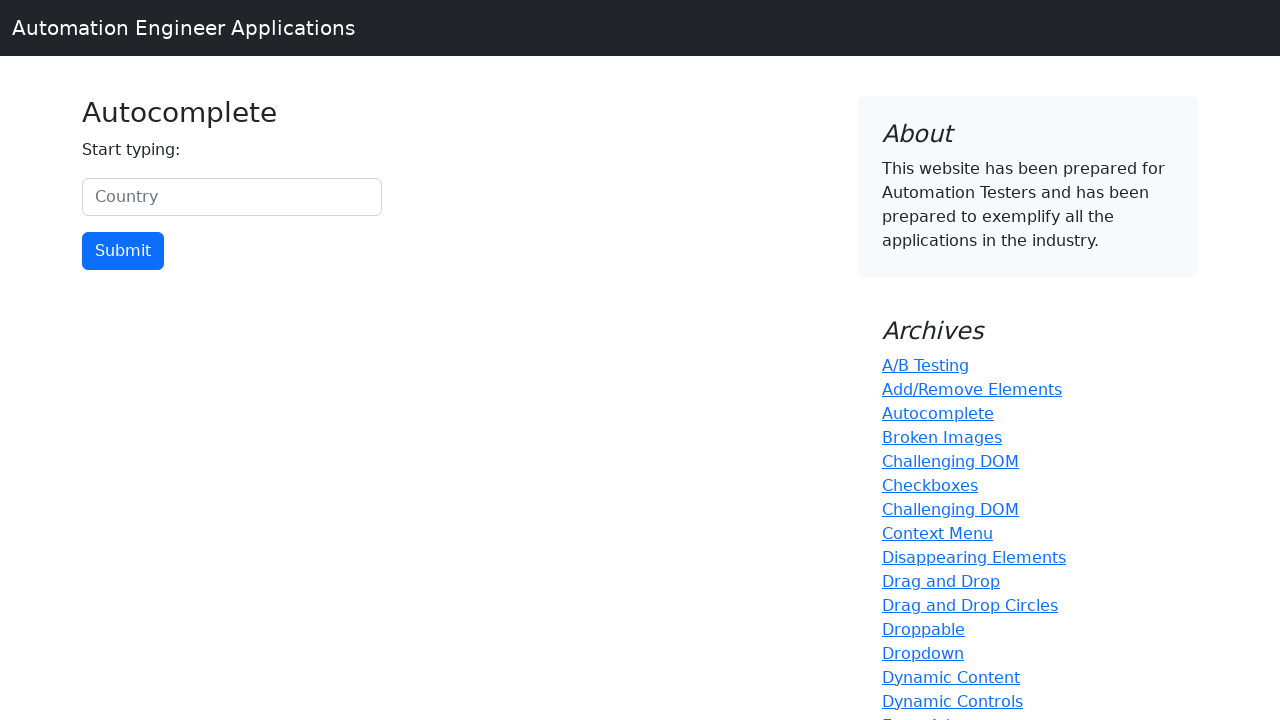

Typed 'uni' in the country search box to trigger autocomplete on #myCountry
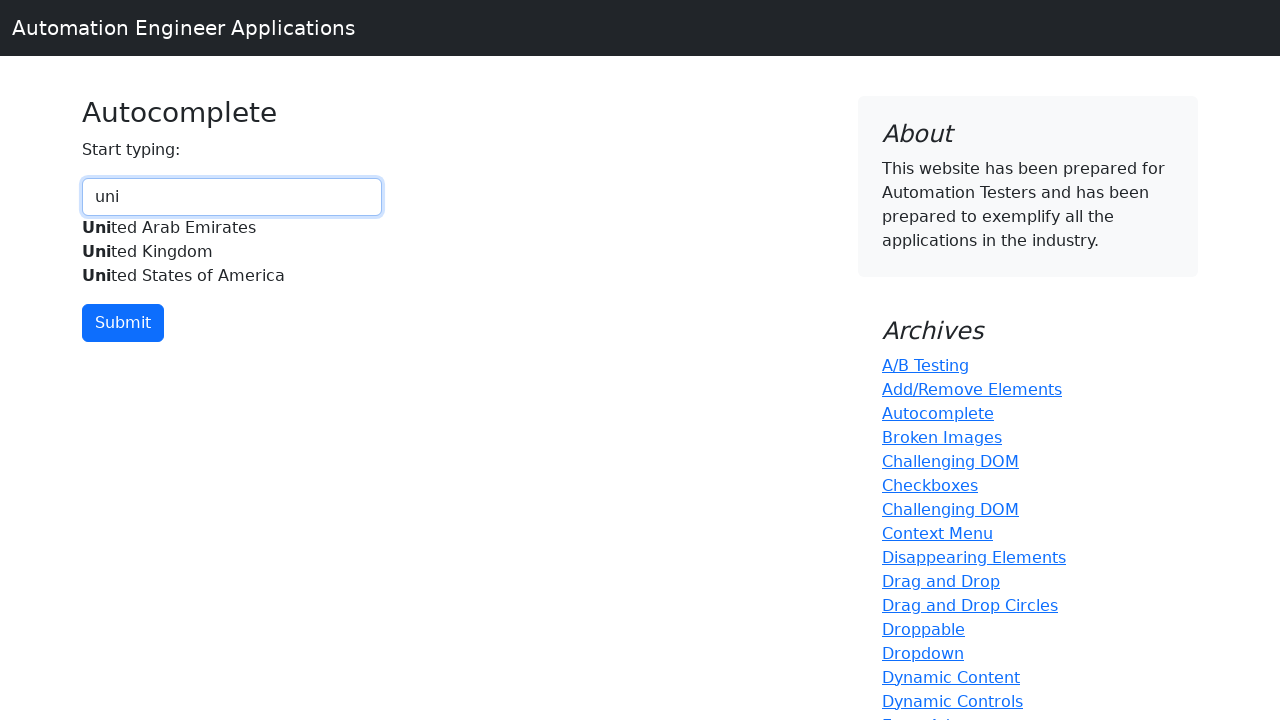

Autocomplete suggestions appeared with United Kingdom option visible
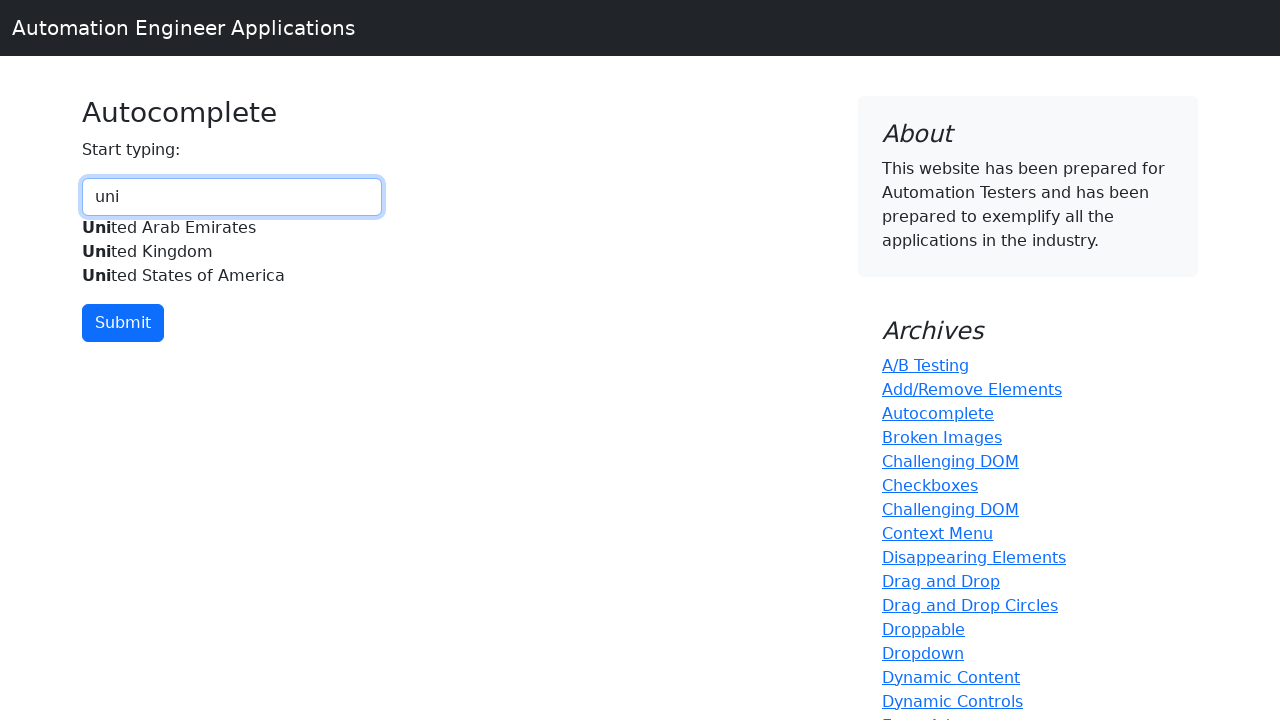

Clicked on 'United Kingdom' from the autocomplete dropdown at (232, 252) on xpath=//div[@id='myCountryautocomplete-list']//*[.='United Kingdom']
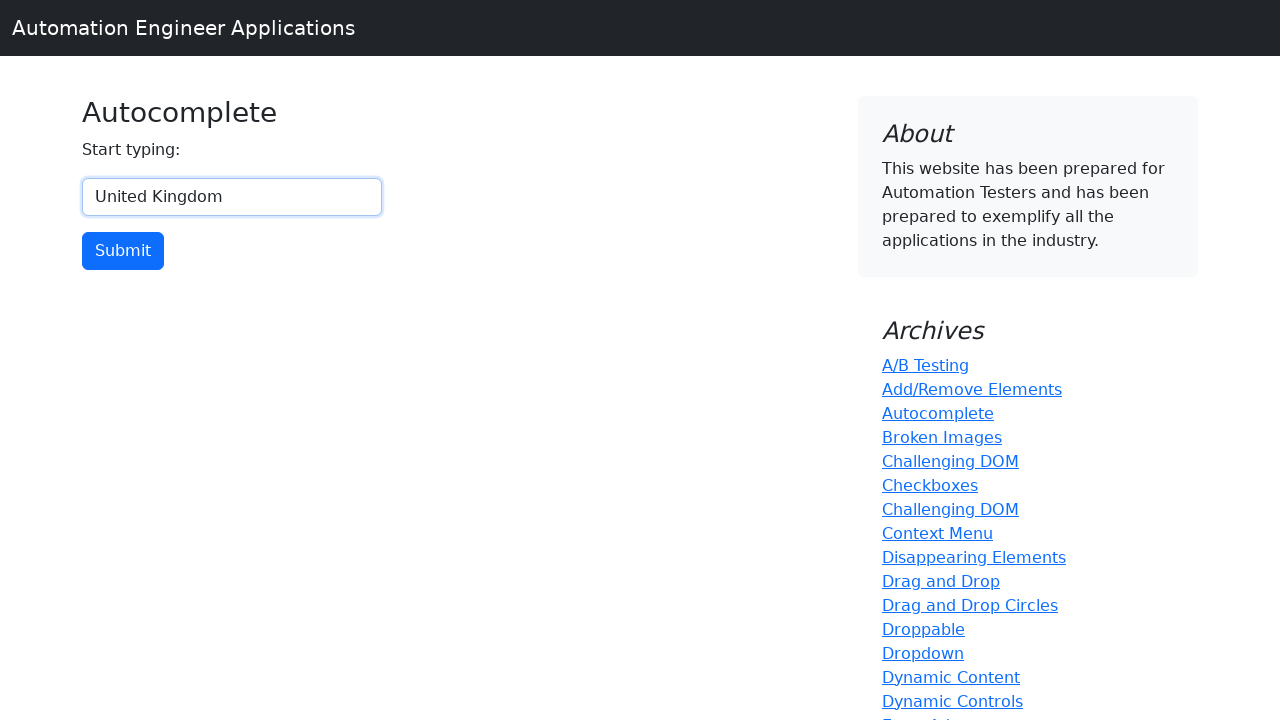

Clicked the submit button at (123, 251) on input[type='button']
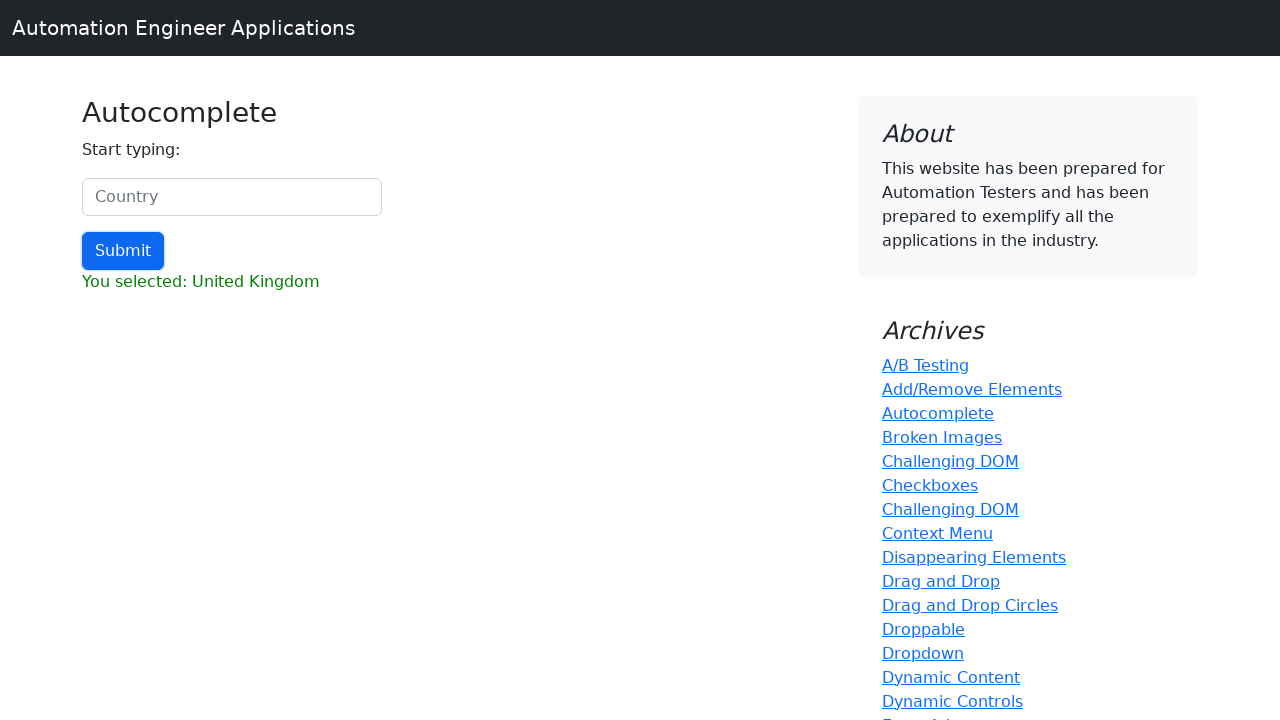

Result section loaded
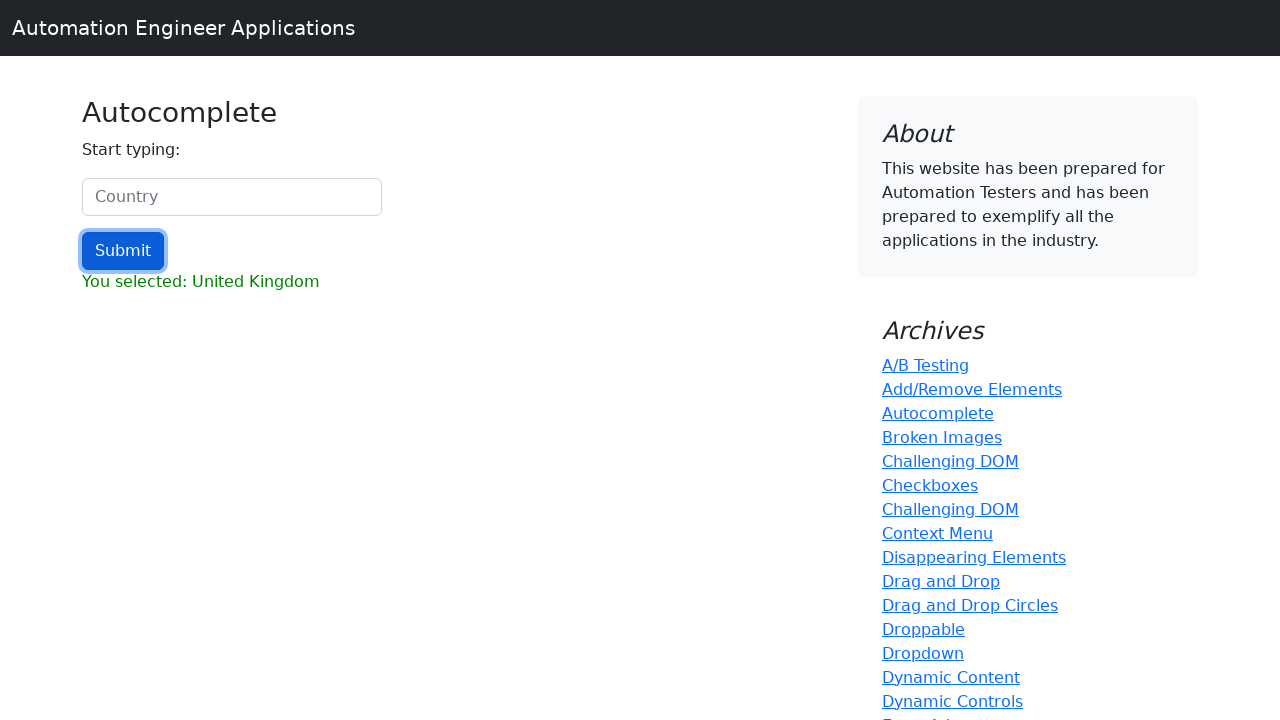

Retrieved result text content
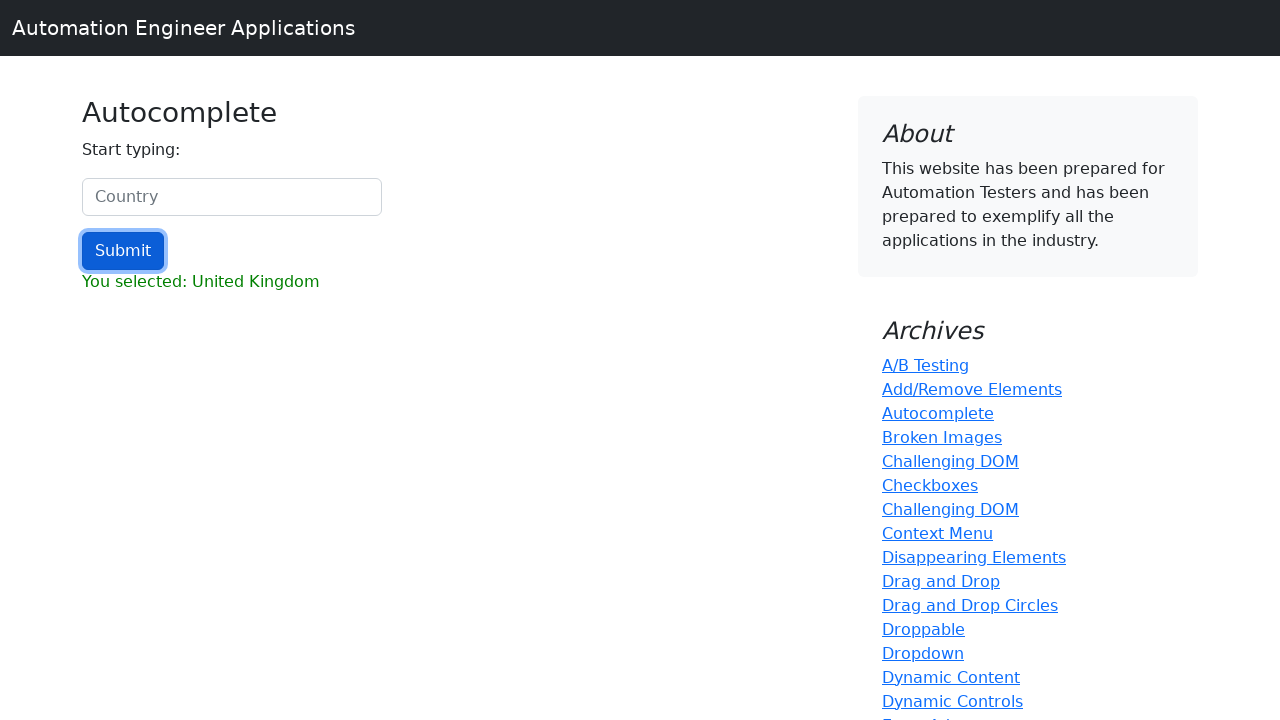

Verified that 'United Kingdom' is present in the result
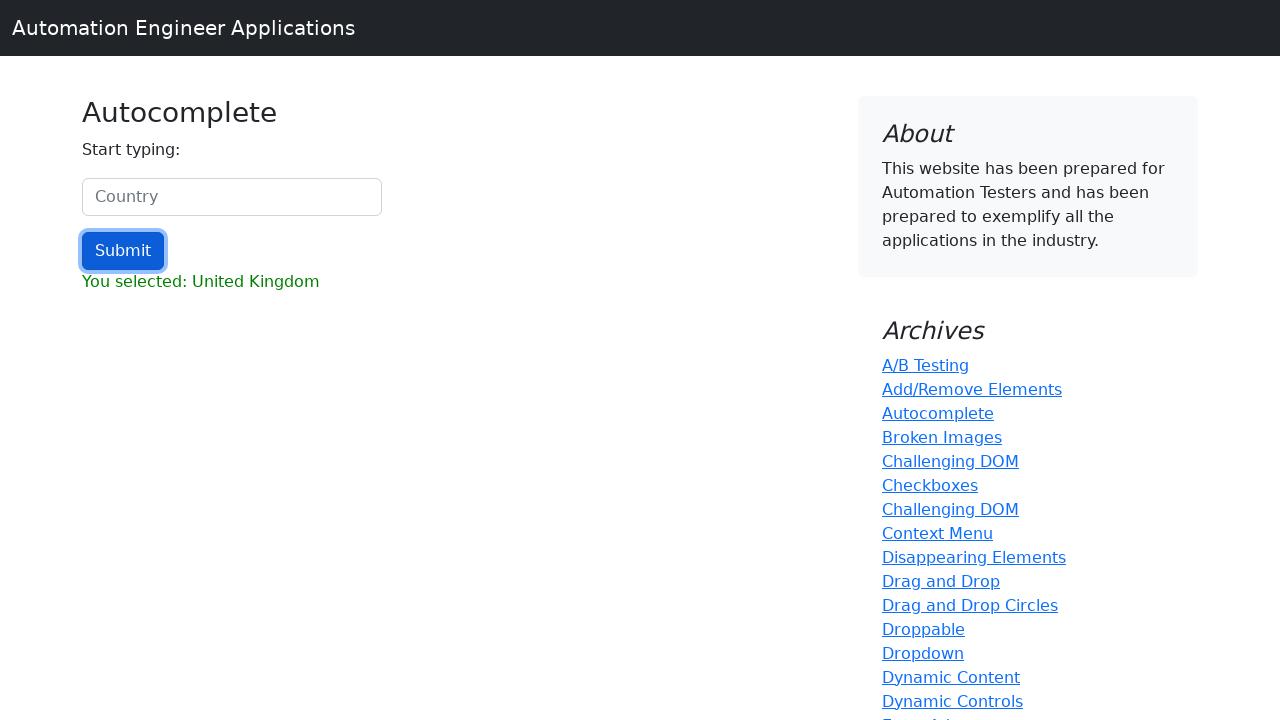

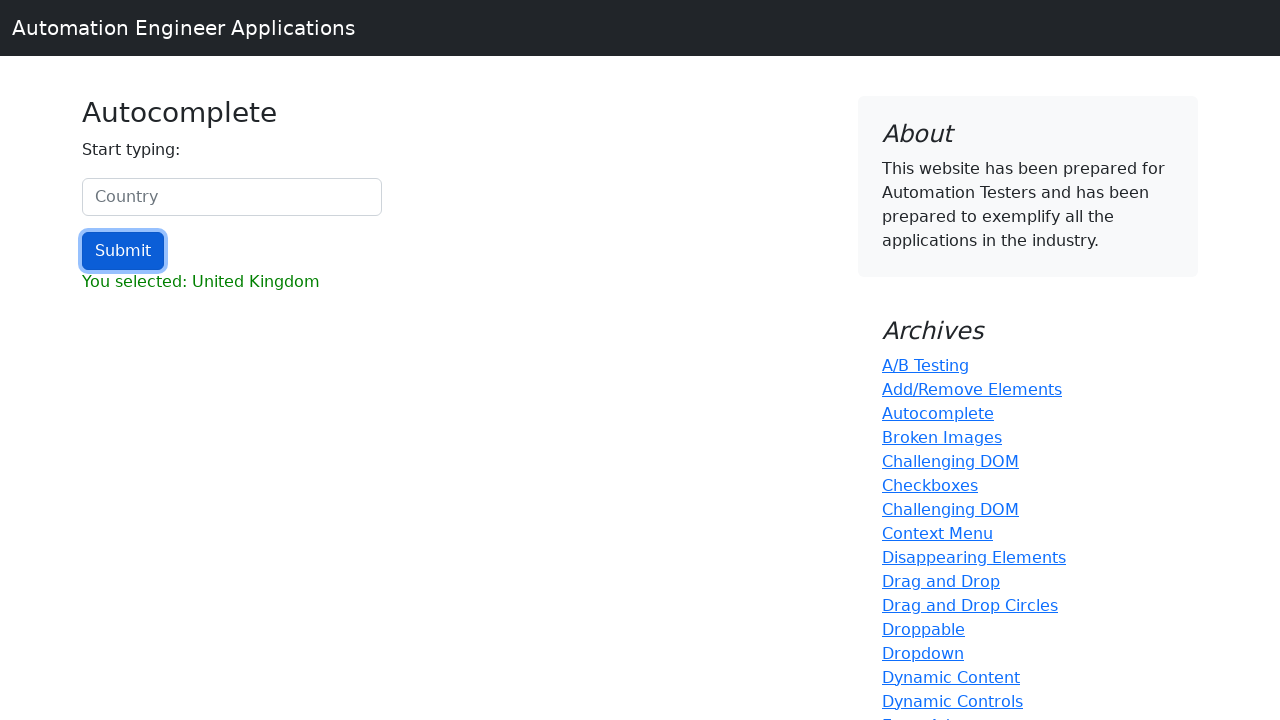